Tests dropdown functionality by navigating to the dropdown page and selecting options from a dropdown menu using different selection methods

Starting URL: http://the-internet.herokuapp.com/

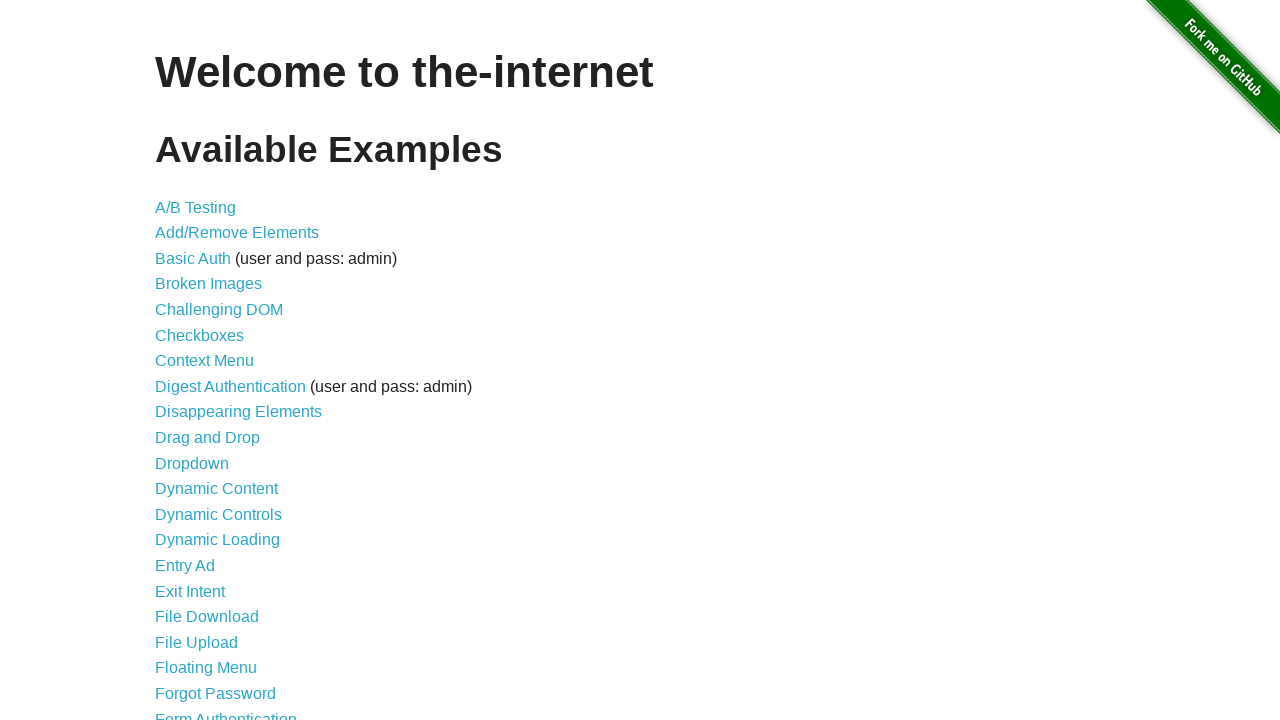

Clicked on Dropdown link to navigate to dropdown page at (192, 463) on xpath=//a[contains(text(),'Dropdown')]
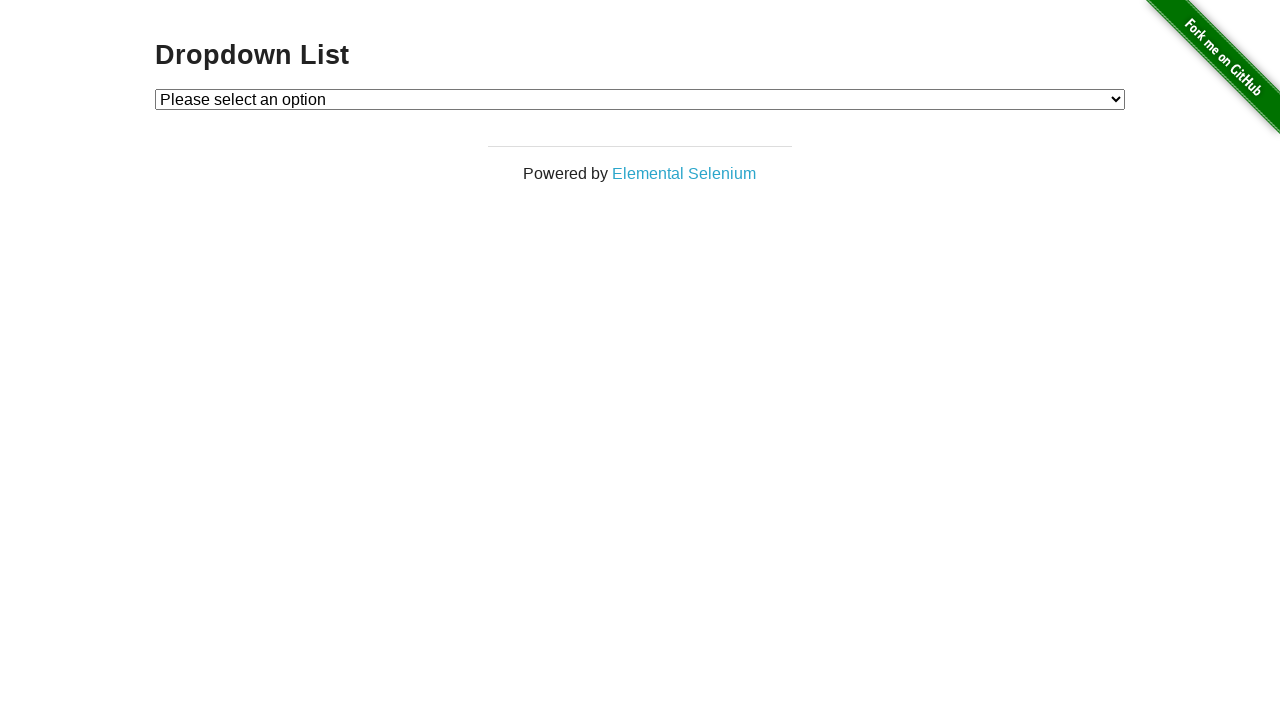

Dropdown element became visible
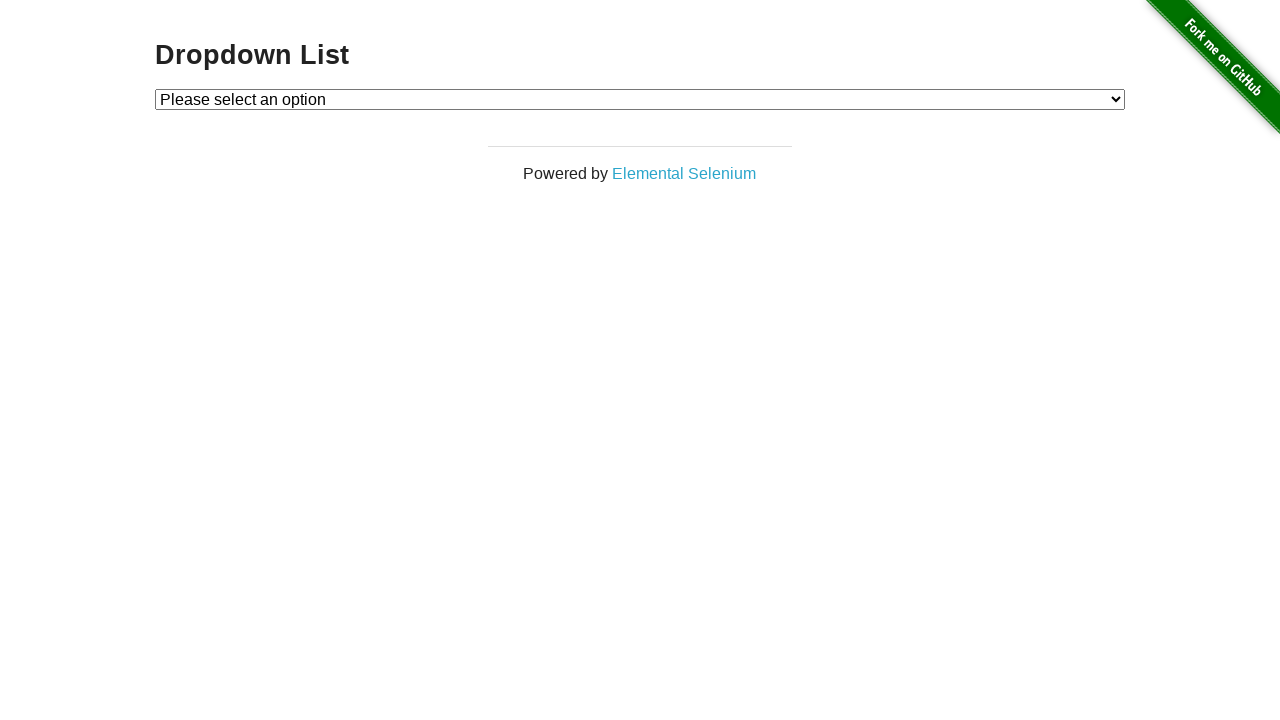

Selected 'Option 1' from dropdown by visible text on #dropdown
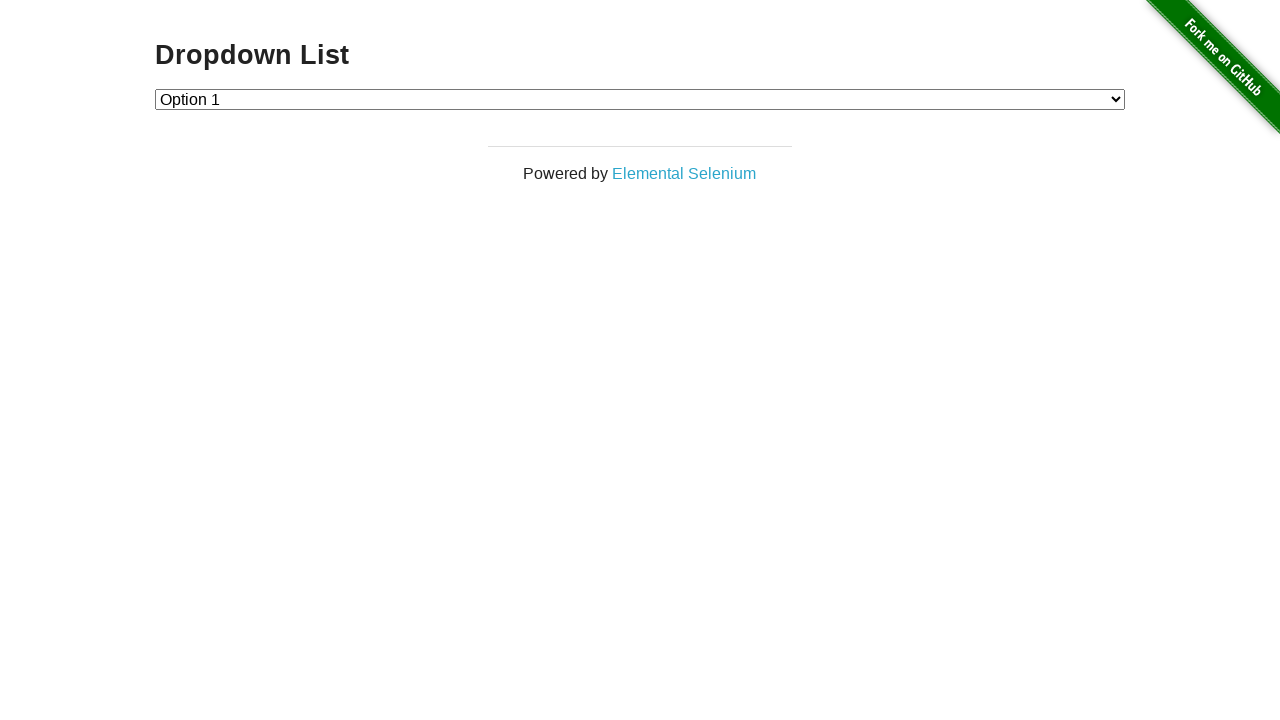

Selected 'Option 2' from dropdown by index on #dropdown
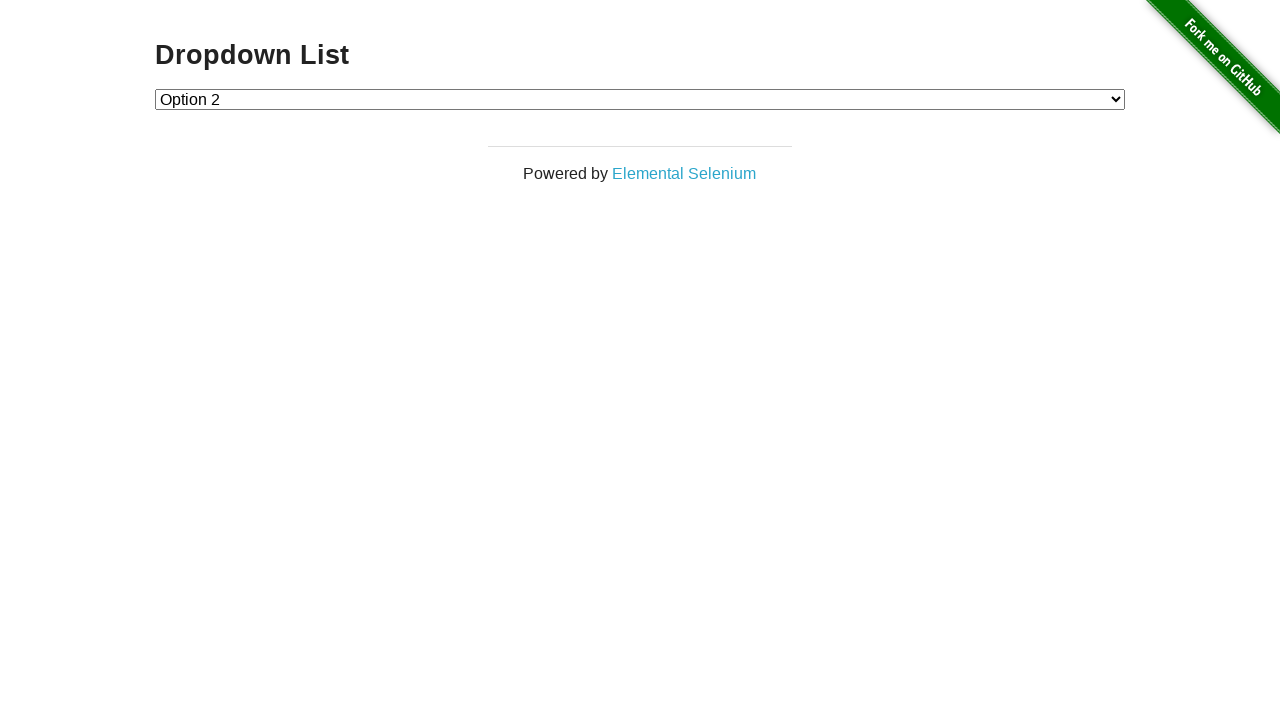

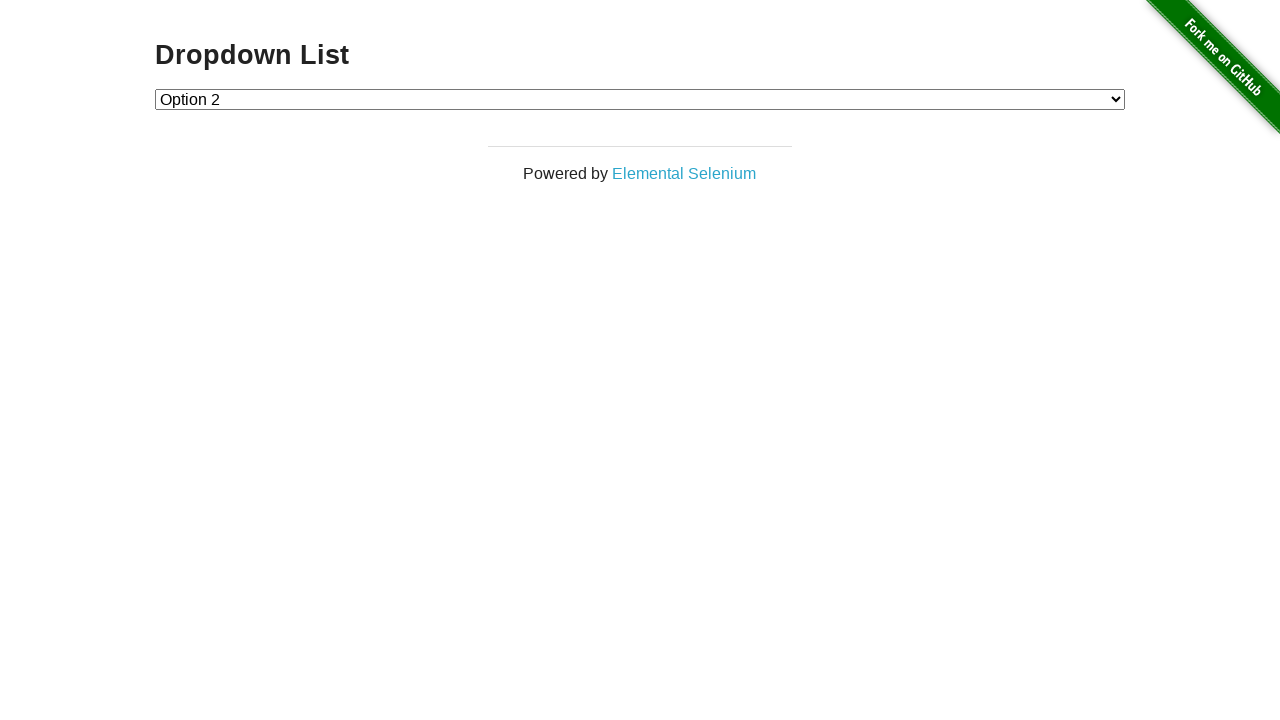